Tests checkbox functionality by navigating to checkboxes page and ensuring both checkboxes are selected

Starting URL: https://the-internet.herokuapp.com/

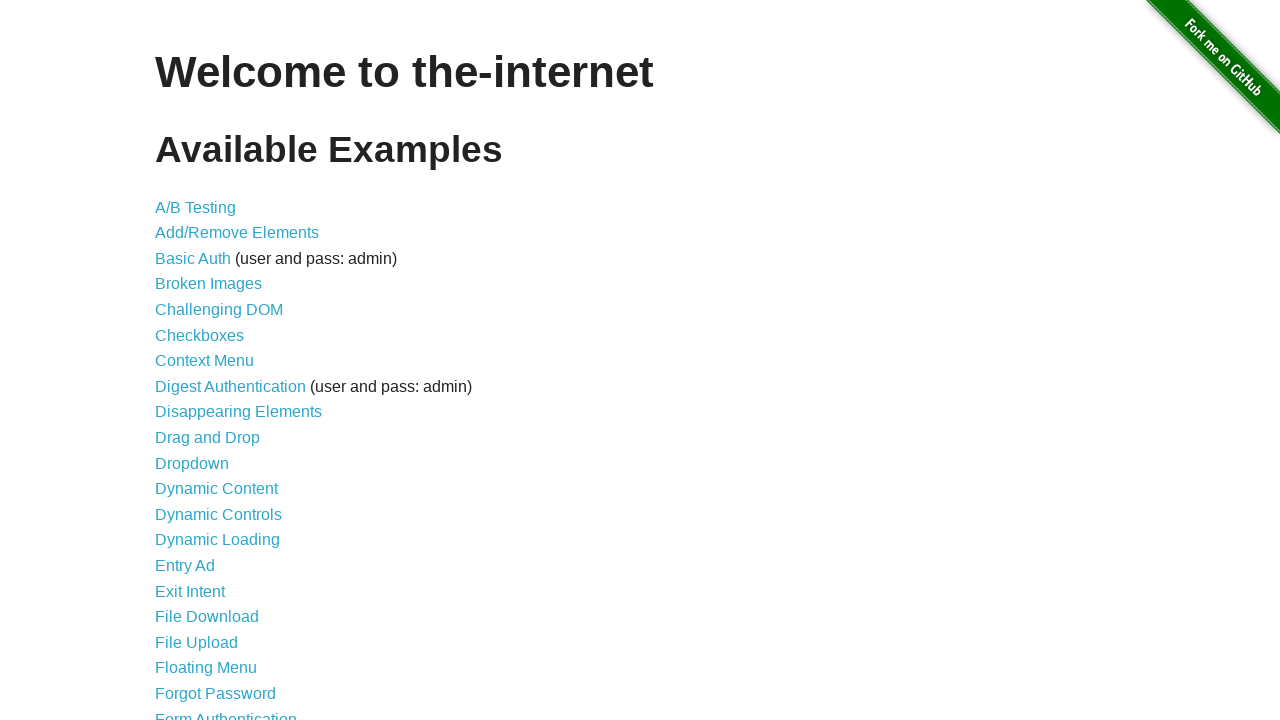

Clicked on Checkboxes link to navigate to checkboxes page at (200, 335) on a[href='/checkboxes']
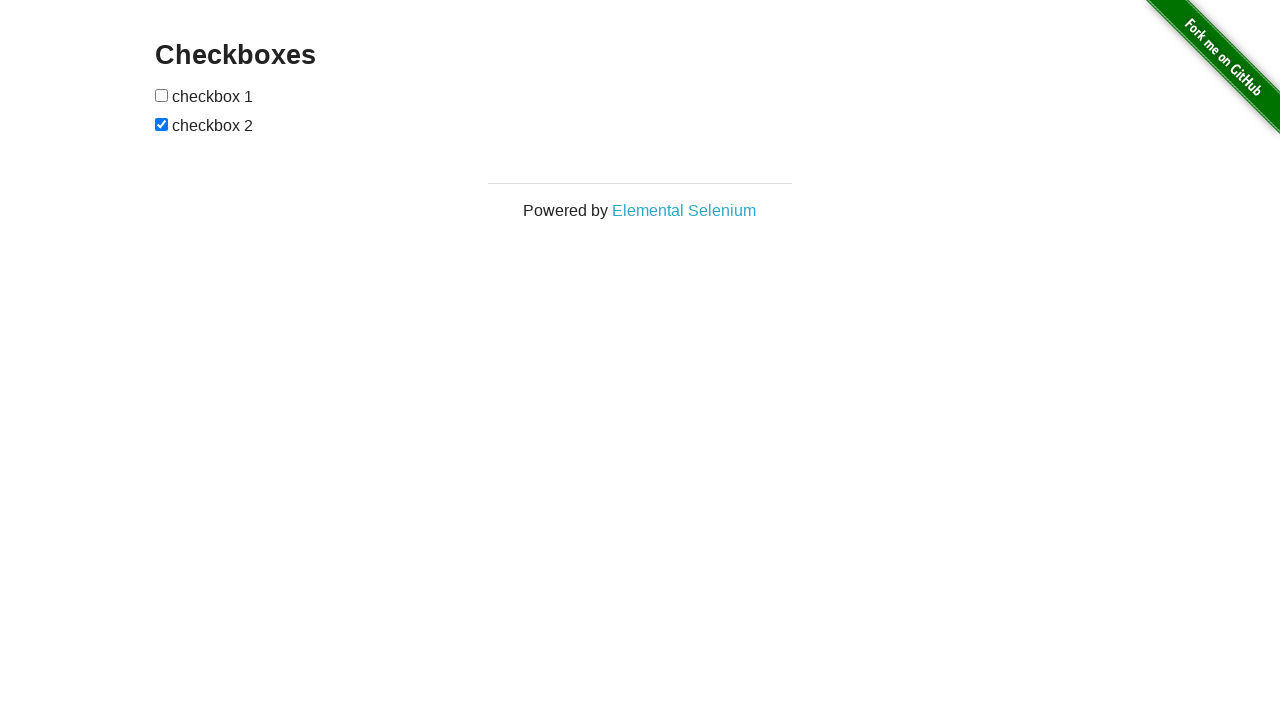

Located first checkbox element
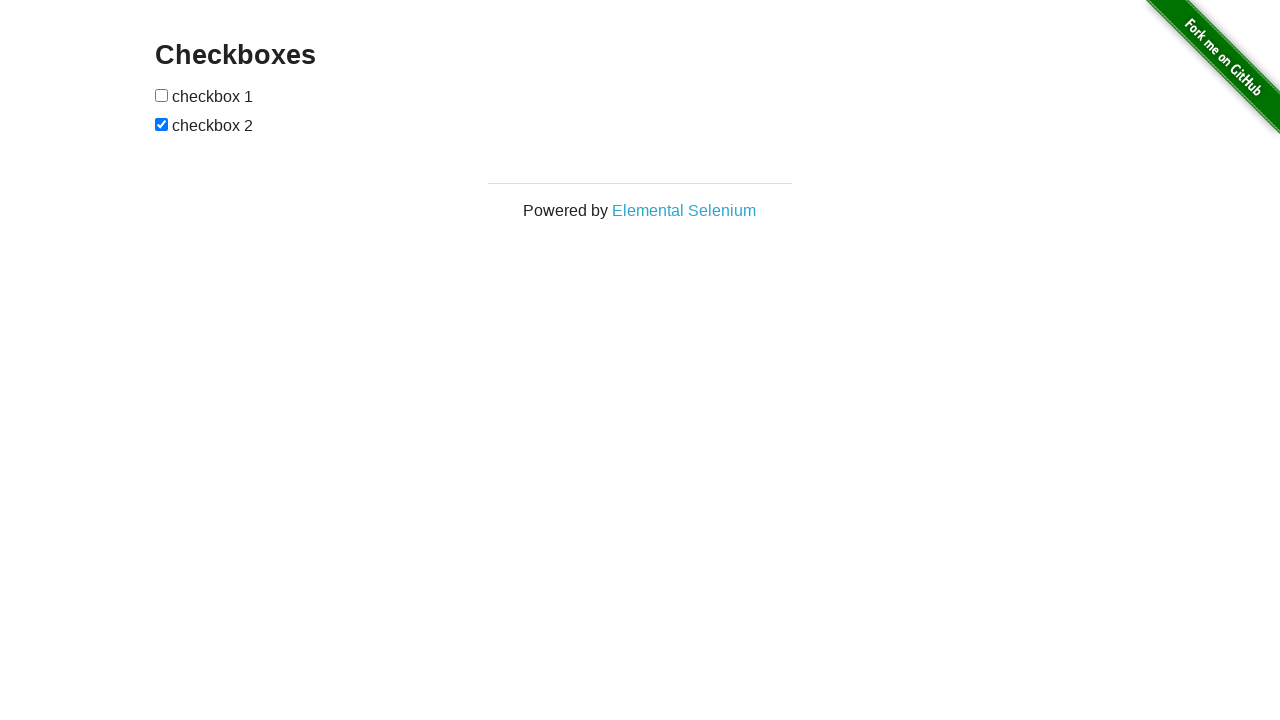

Located second checkbox element
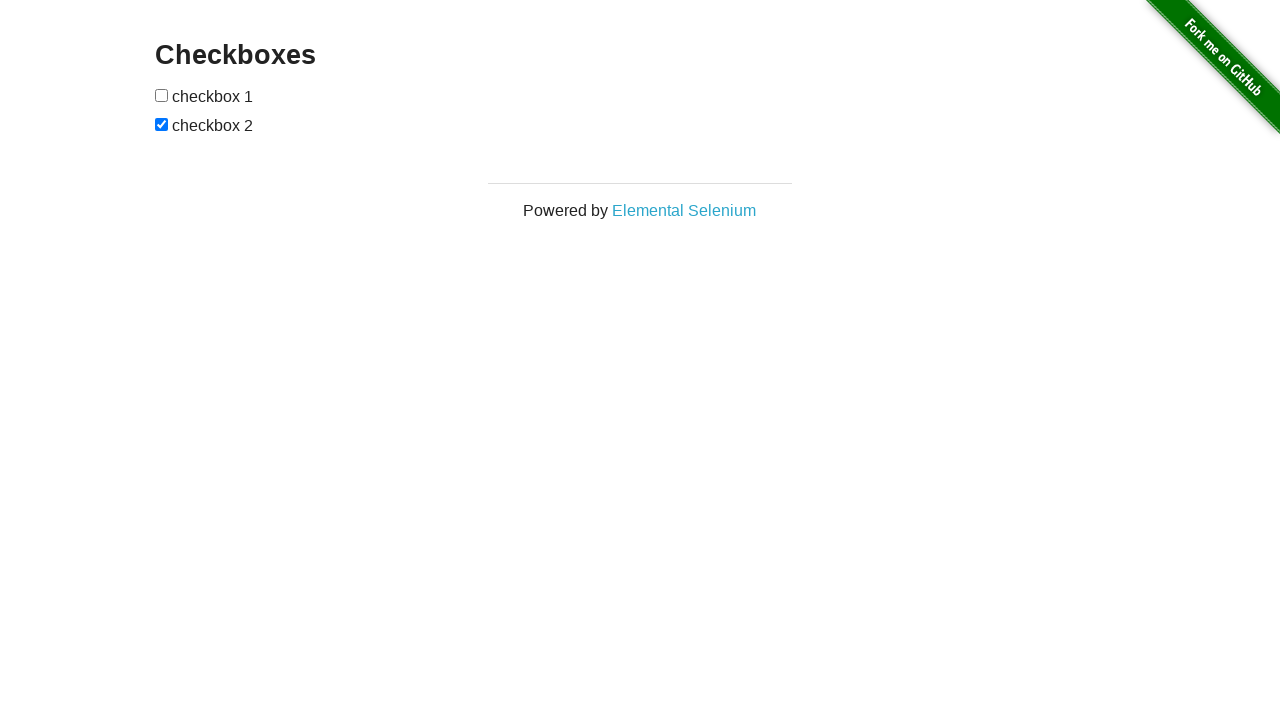

First checkbox was not checked, so checked it at (162, 95) on #checkboxes input >> nth=0
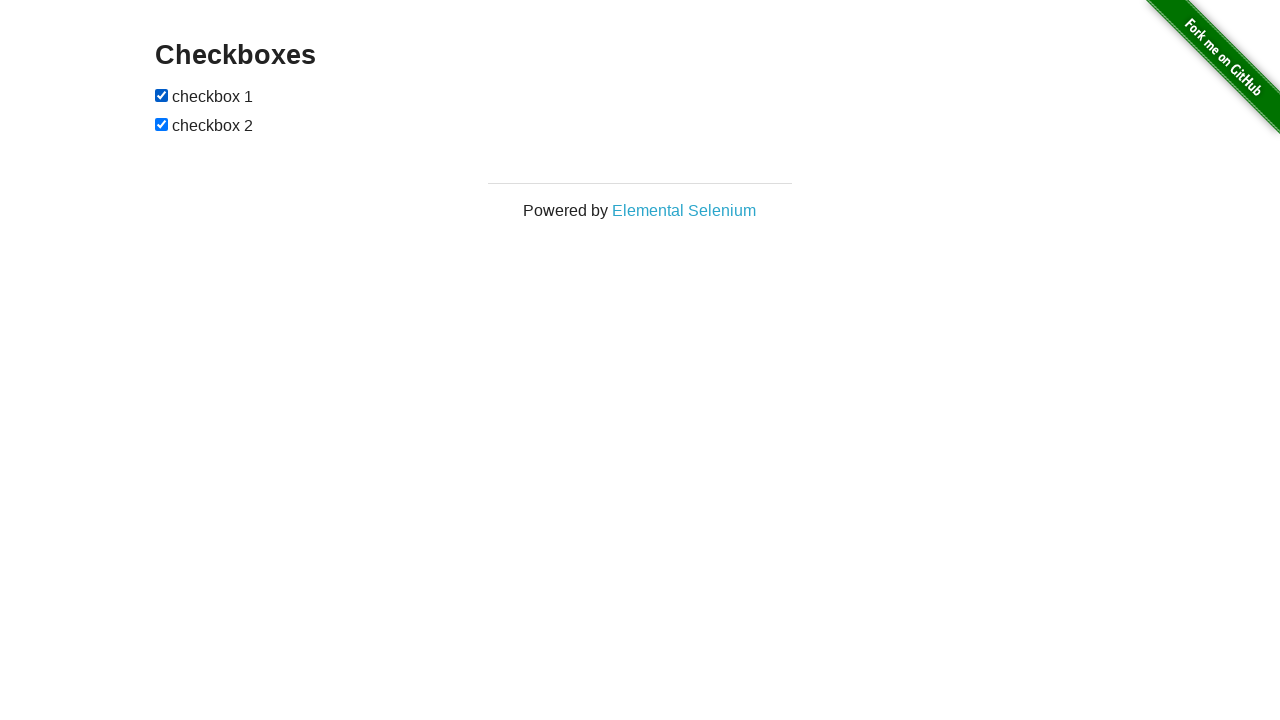

Second checkbox was already checked
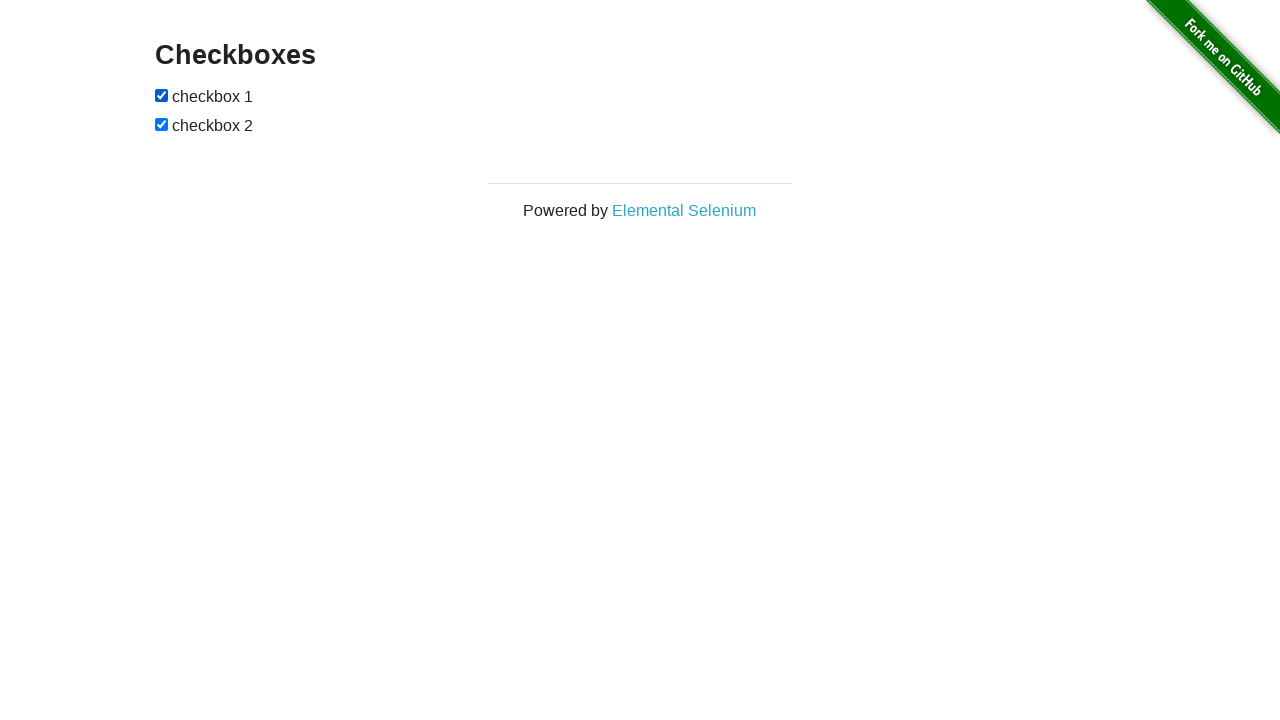

Verified that first checkbox is checked
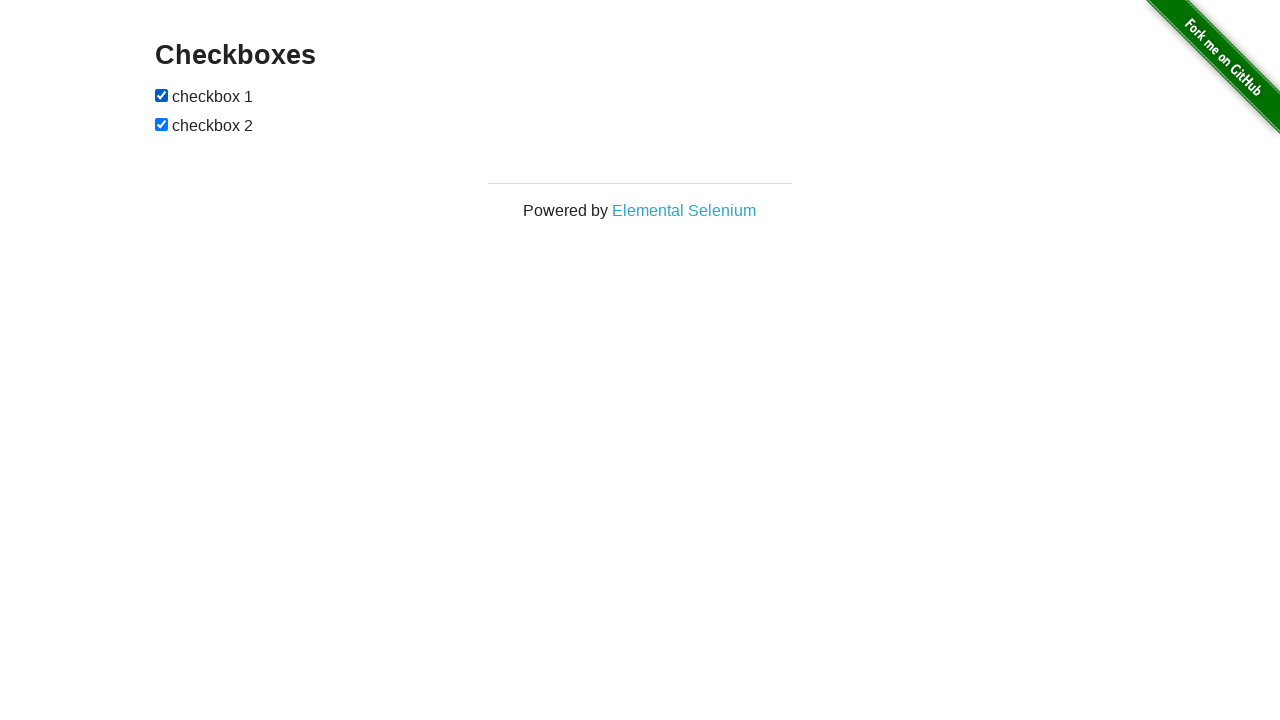

Verified that second checkbox is checked
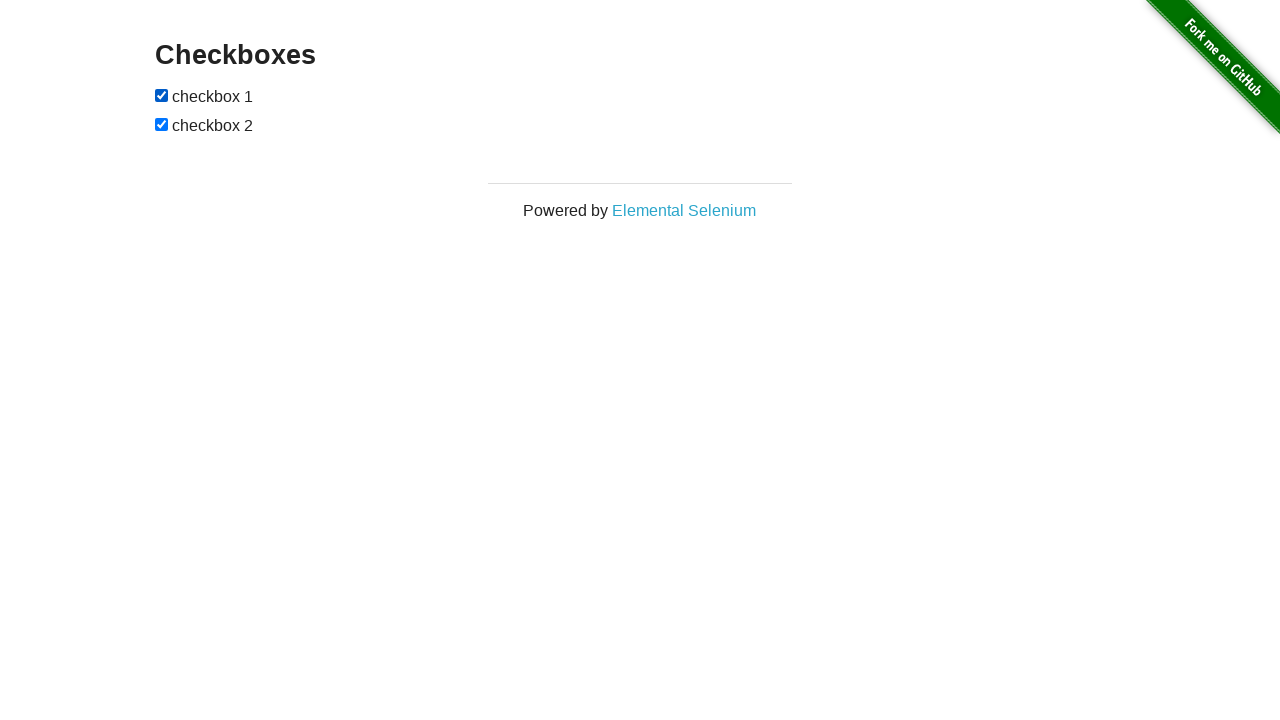

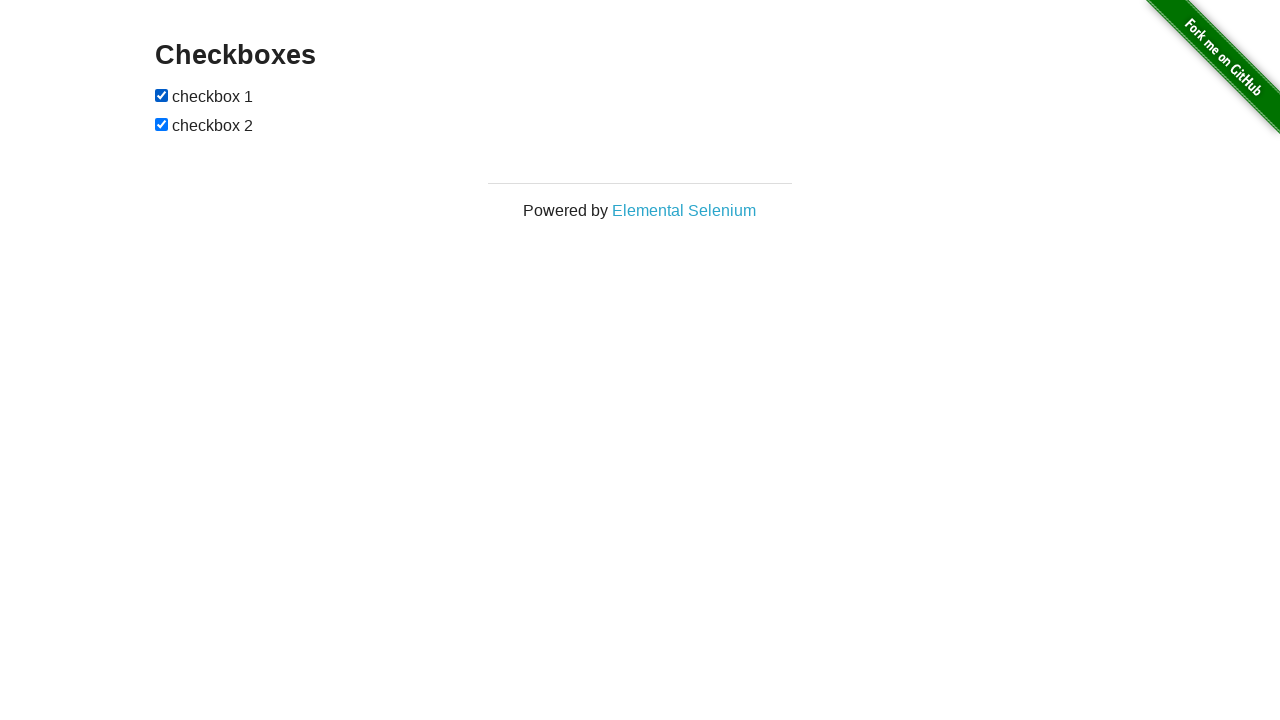